Navigates to the Regione Lazio BUR page and clicks on a PDF link to initiate a download

Starting URL: https://www.regione.lazio.it/bur#

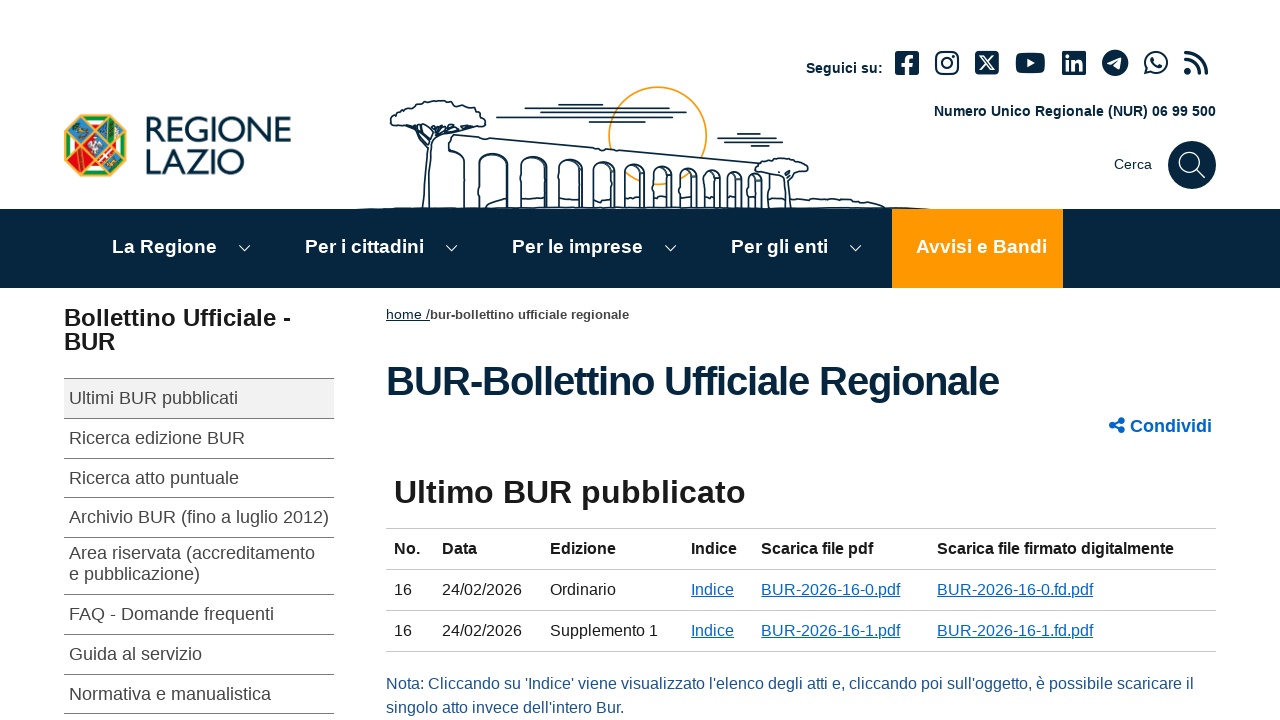

Navigated to Regione Lazio BUR page
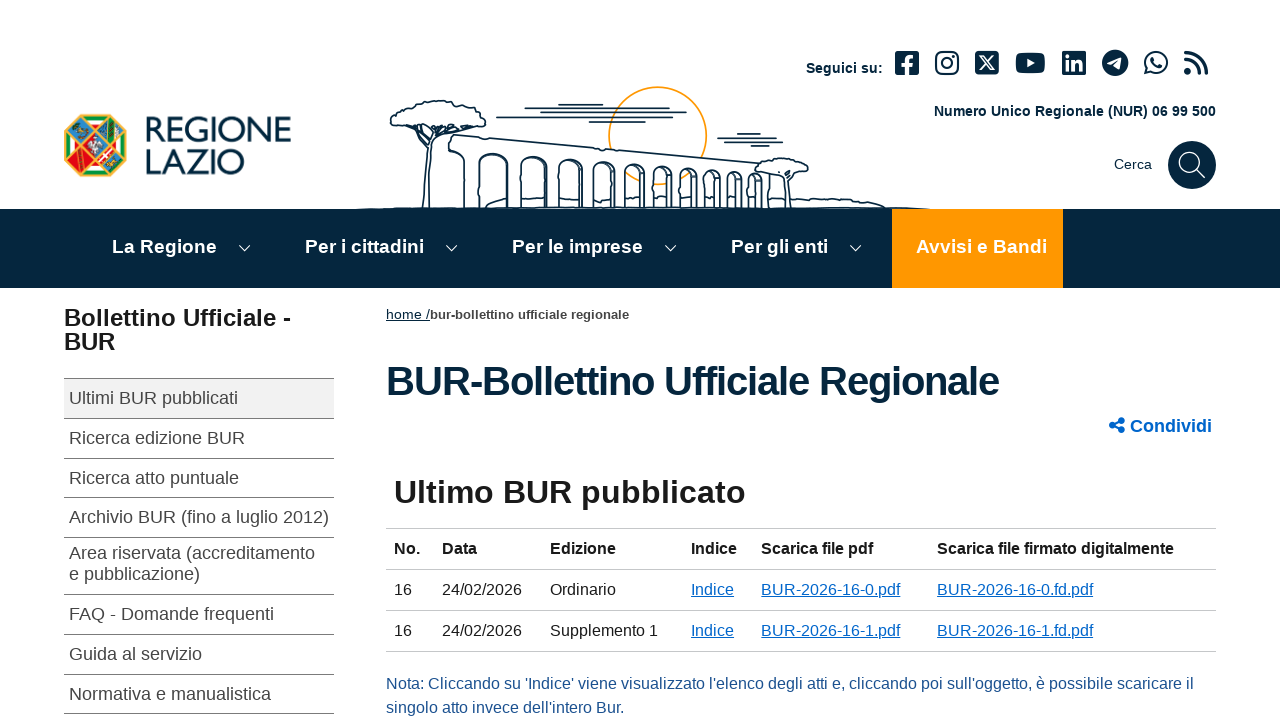

Clicked PDF link to initiate download at (831, 590) on .link_hp_bur_pdf
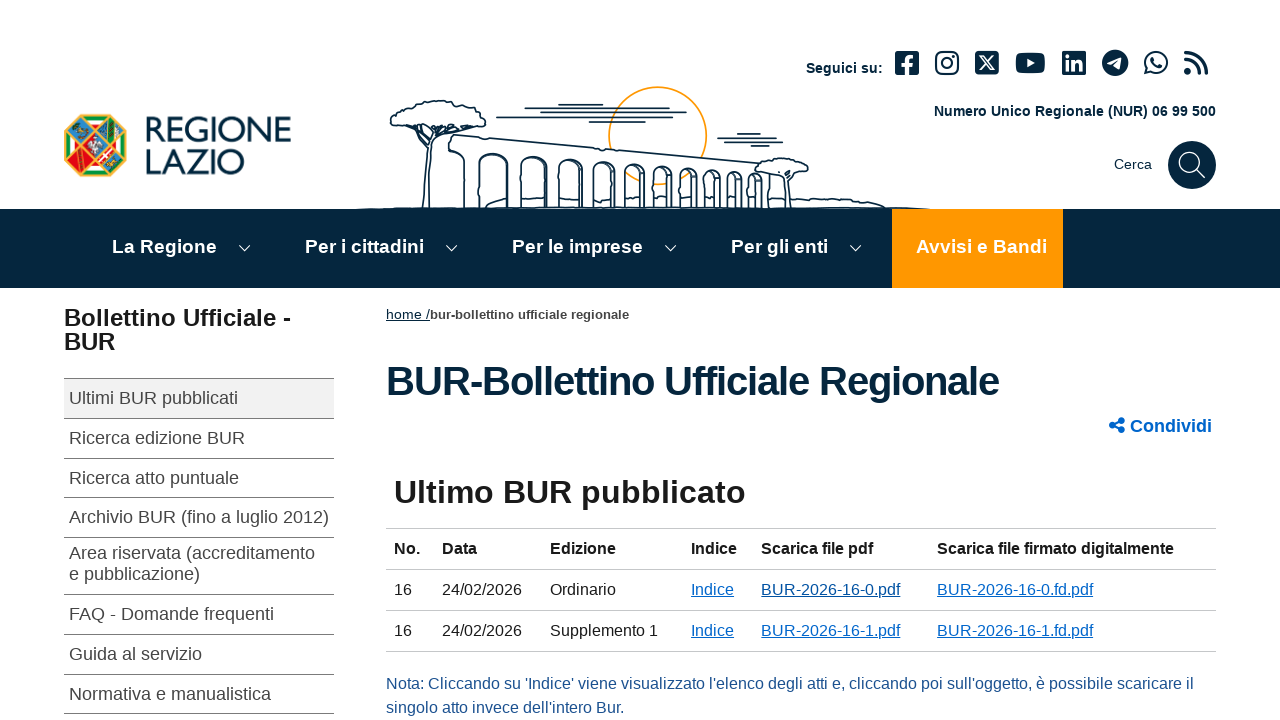

Waited for download to start
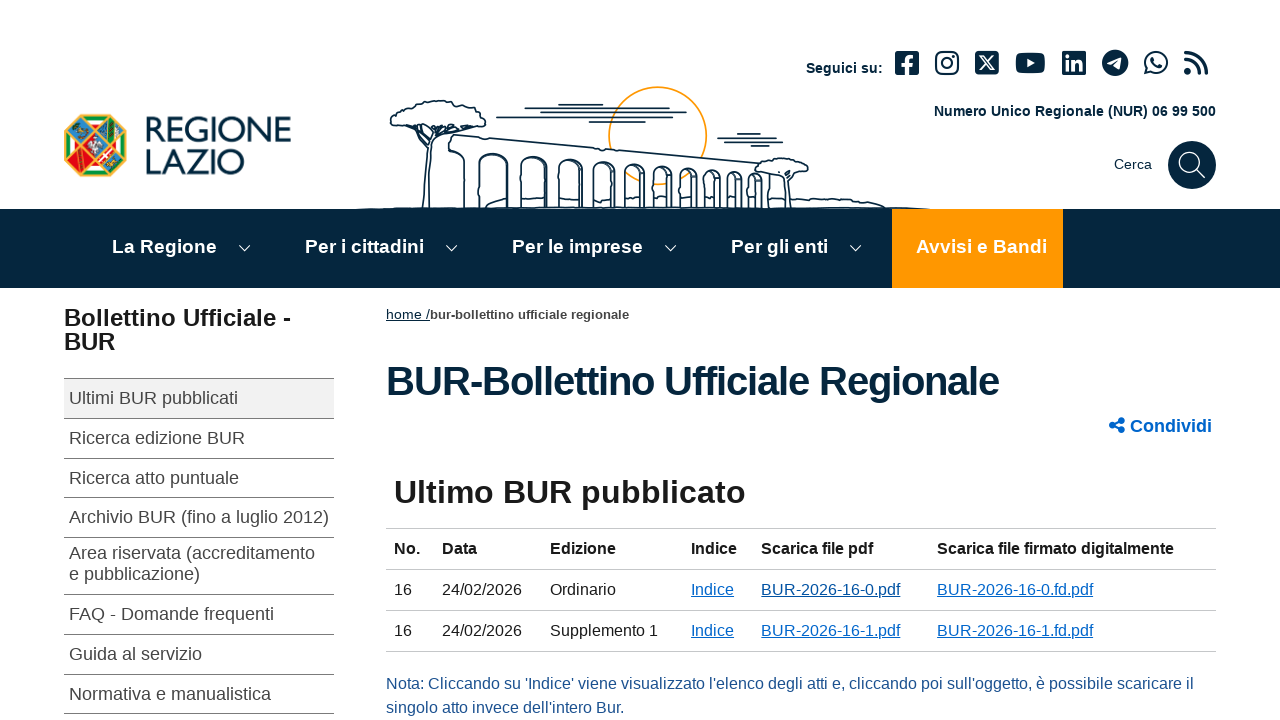

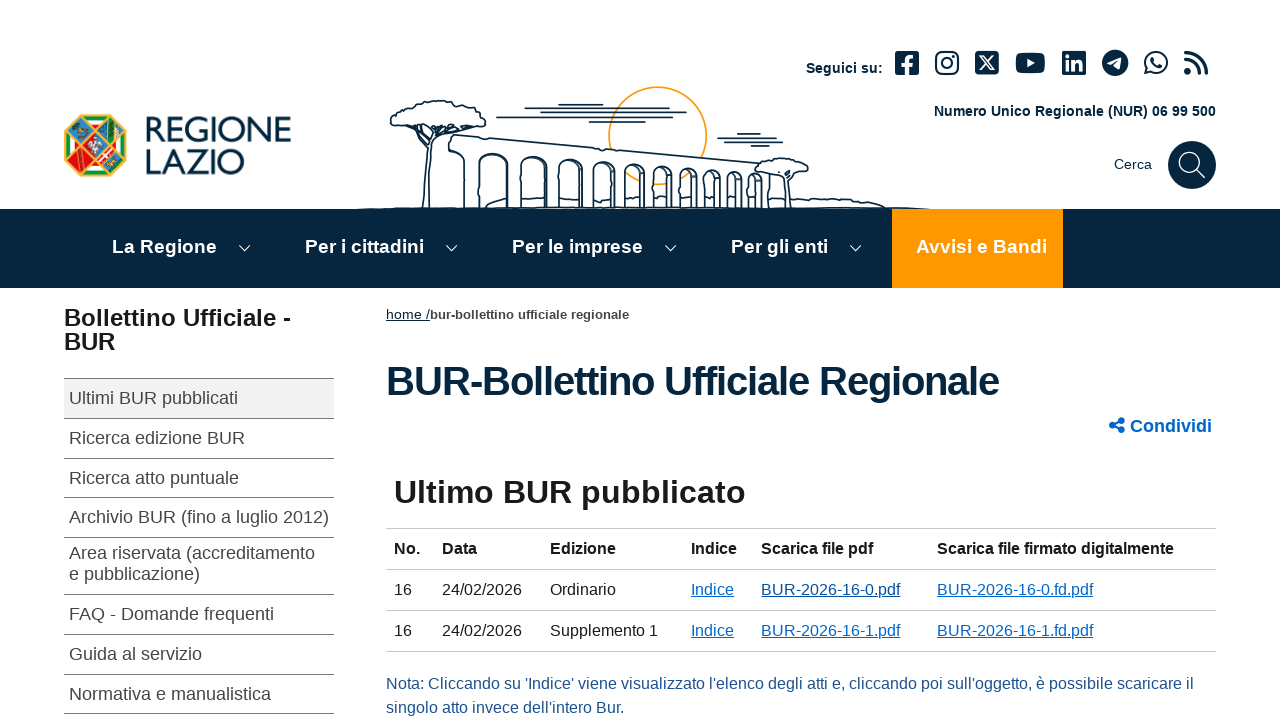